Navigates to JPL Space images page and clicks the full image button to view the featured Mars image

Starting URL: https://data-class-jpl-space.s3.amazonaws.com/JPL_Space/index.html

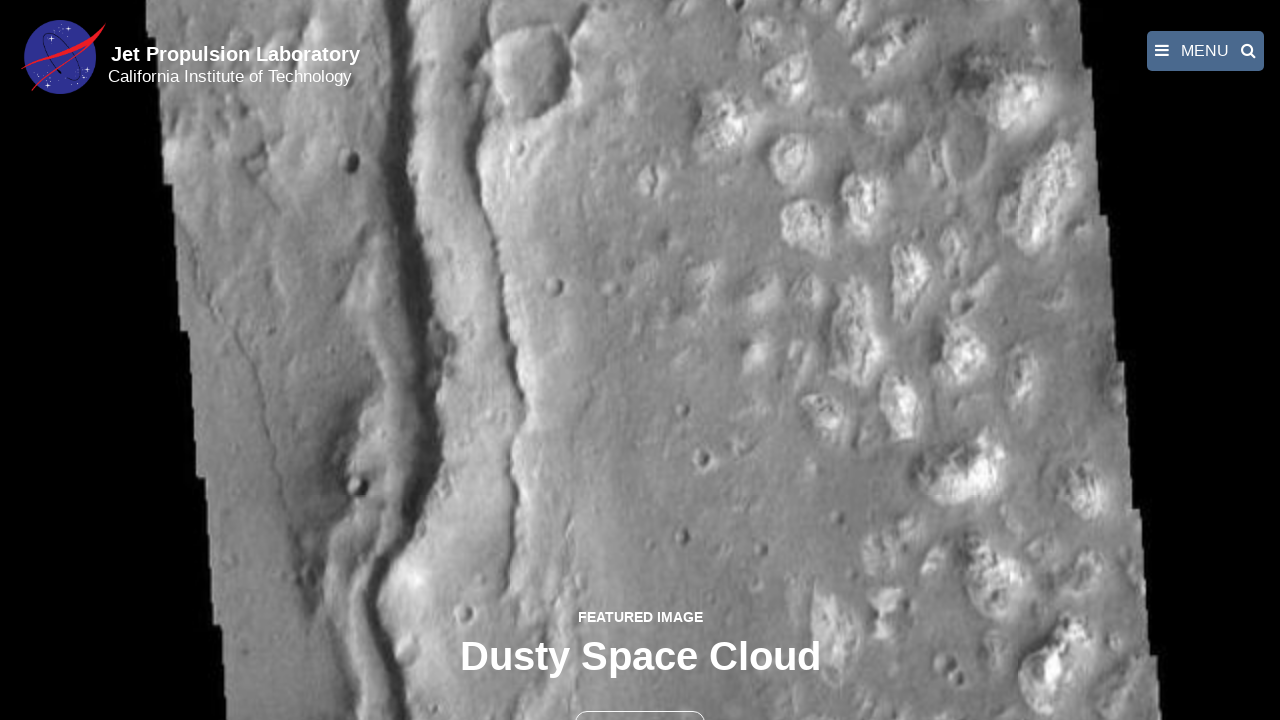

Clicked the full image button to view featured Mars image at (640, 699) on button >> nth=1
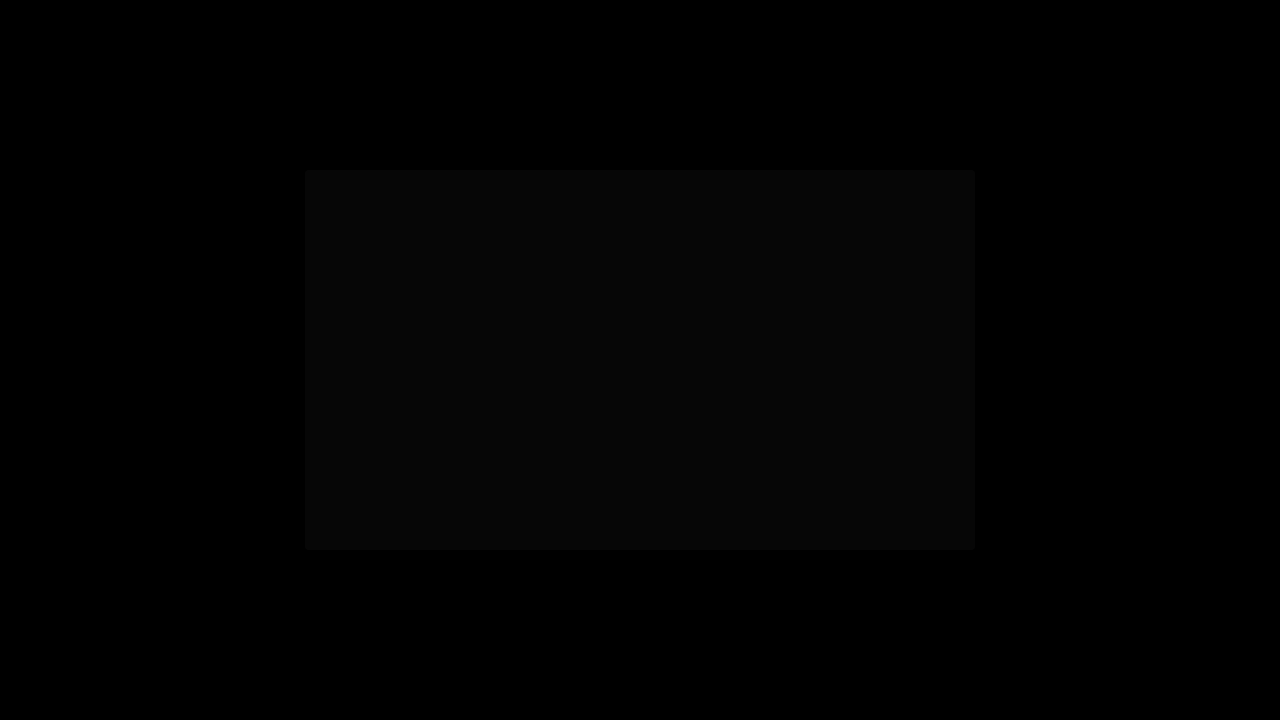

Full-size image loaded in fancybox viewer
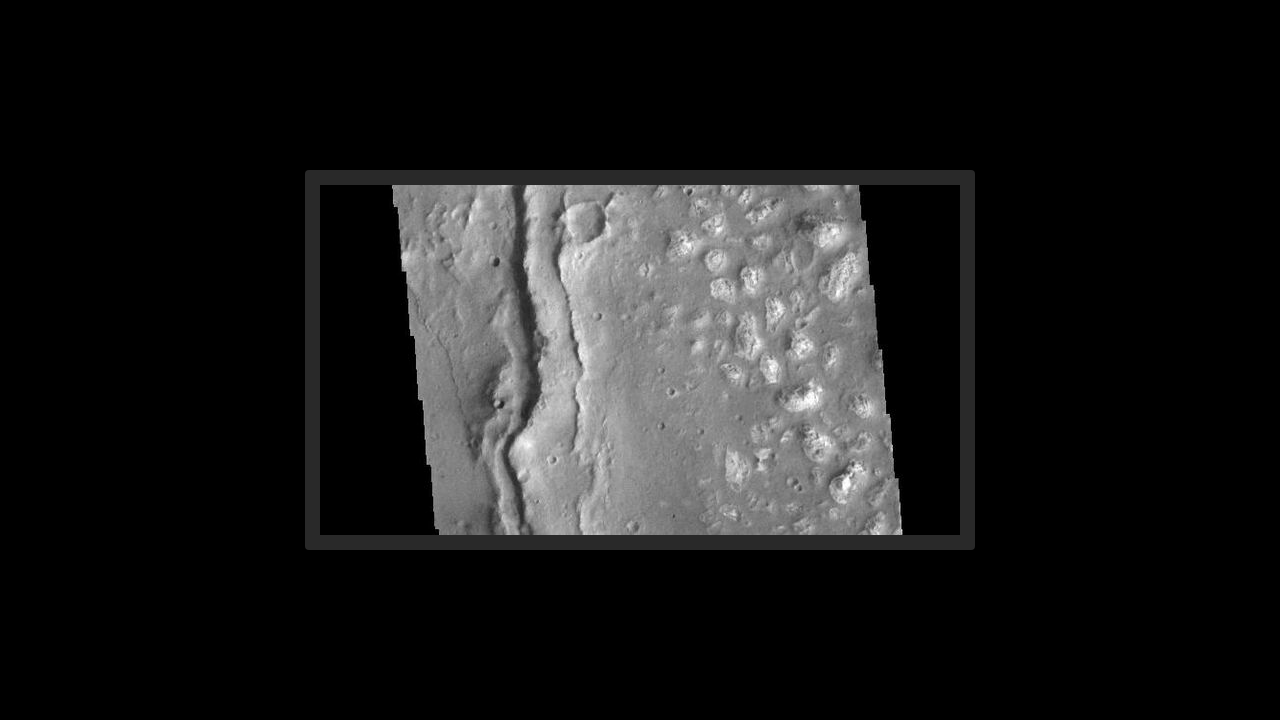

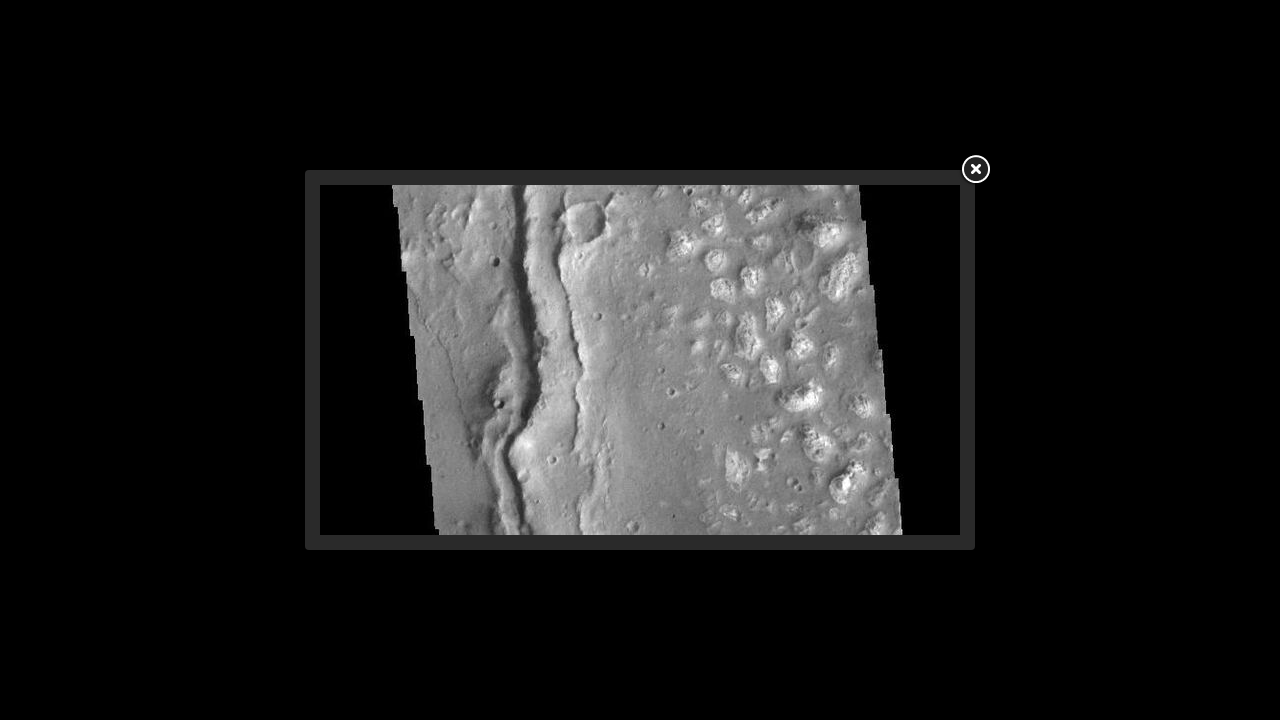